Navigates to cart, initiates checkout, fills in purchase details (name, country, city, card info), and completes the purchase

Starting URL: https://www.demoblaze.com/index.html

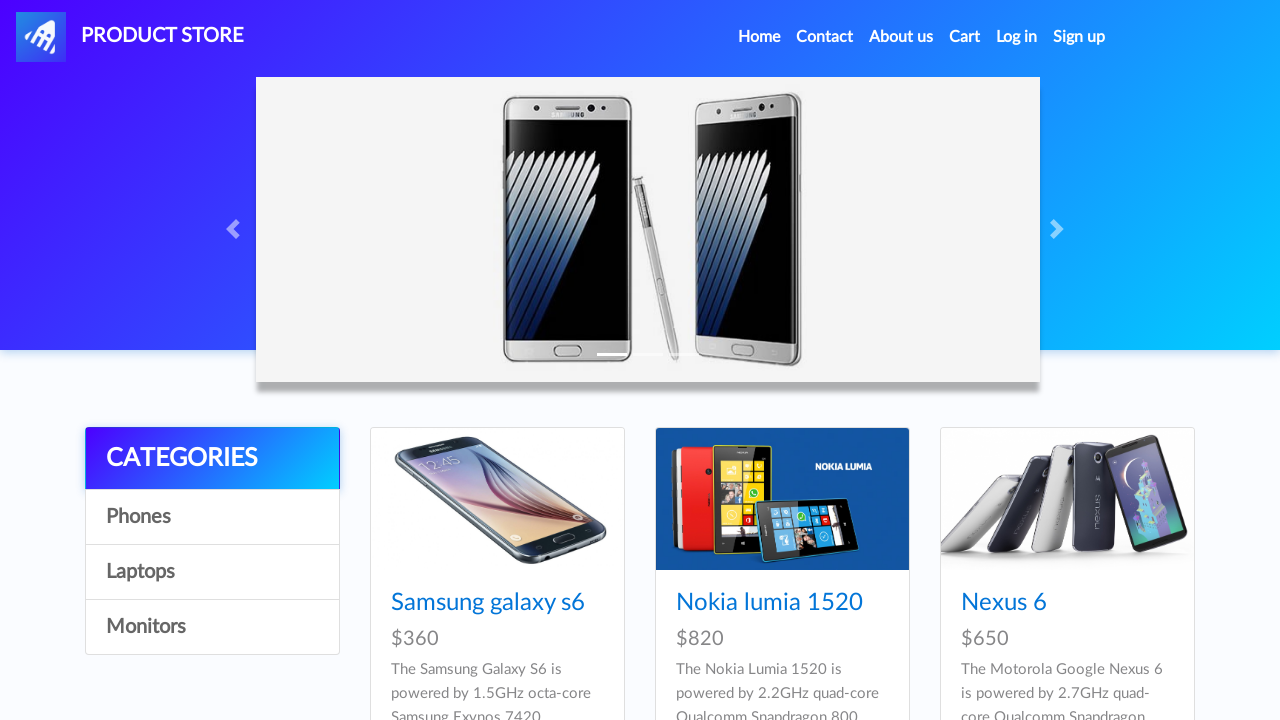

Clicked on Laptops category at (212, 572) on text=Laptops
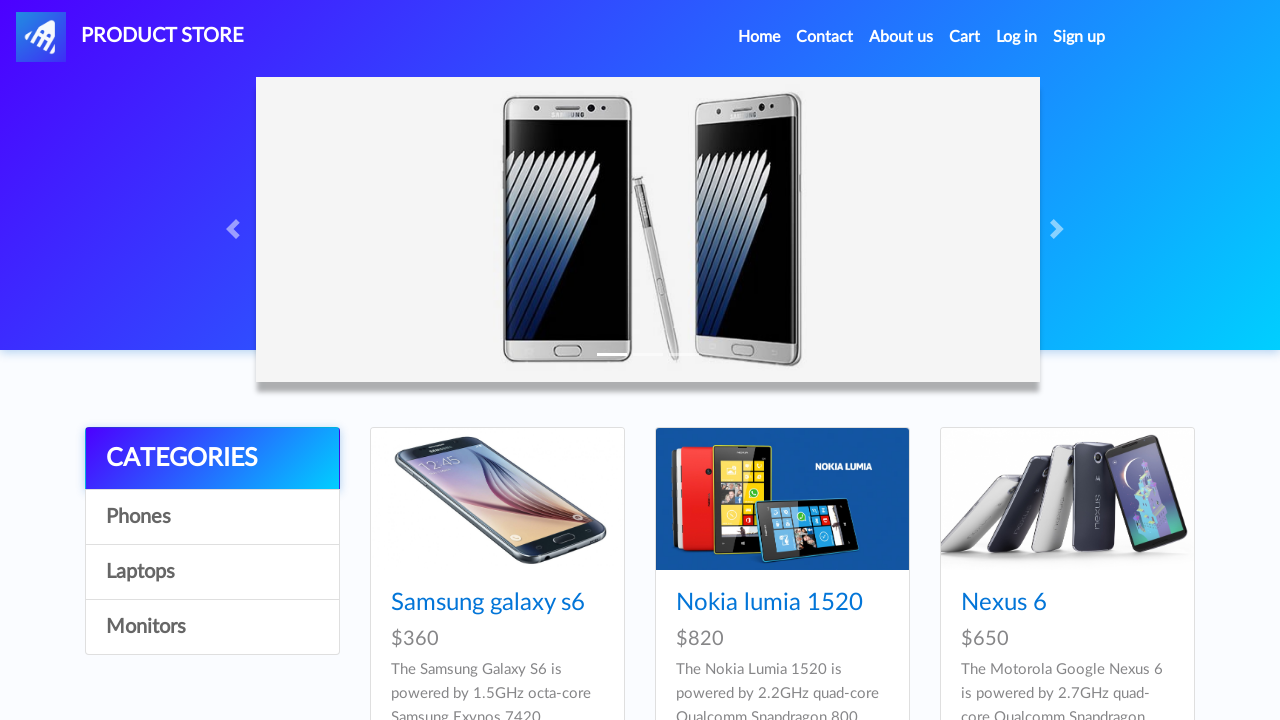

Waited for Laptops page to load
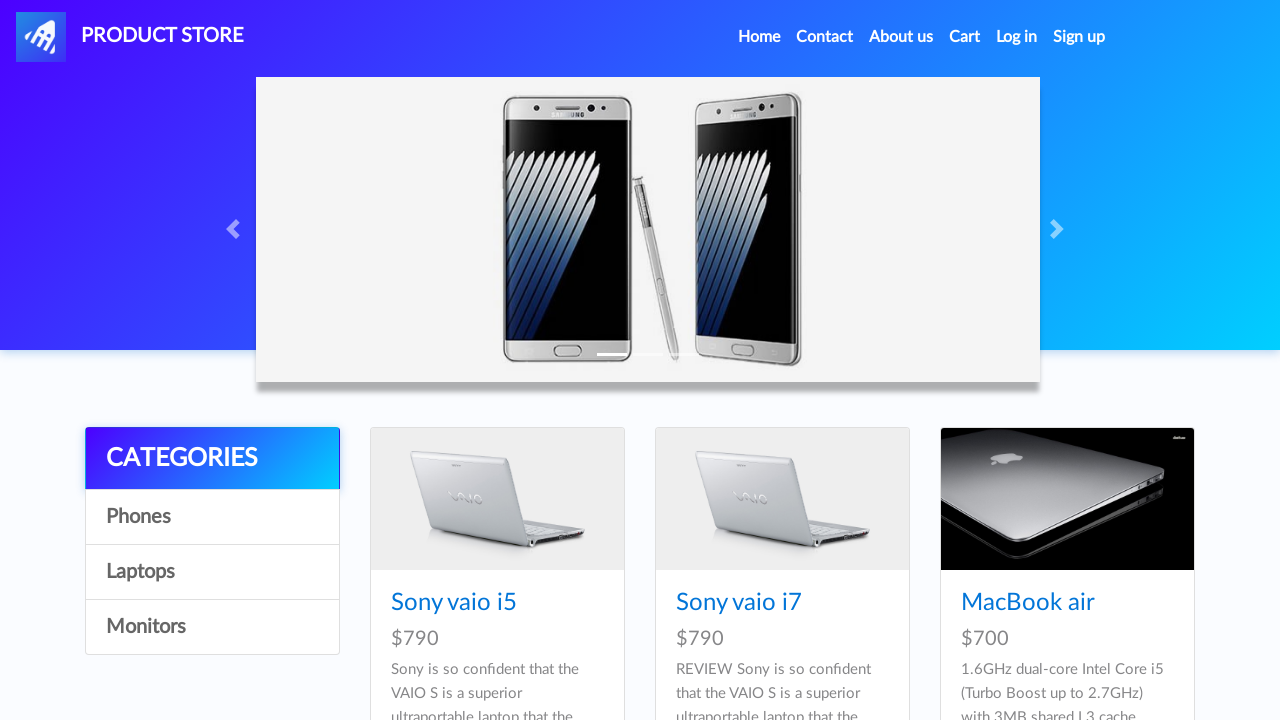

Clicked on MacBook air product at (1028, 603) on text=MacBook air
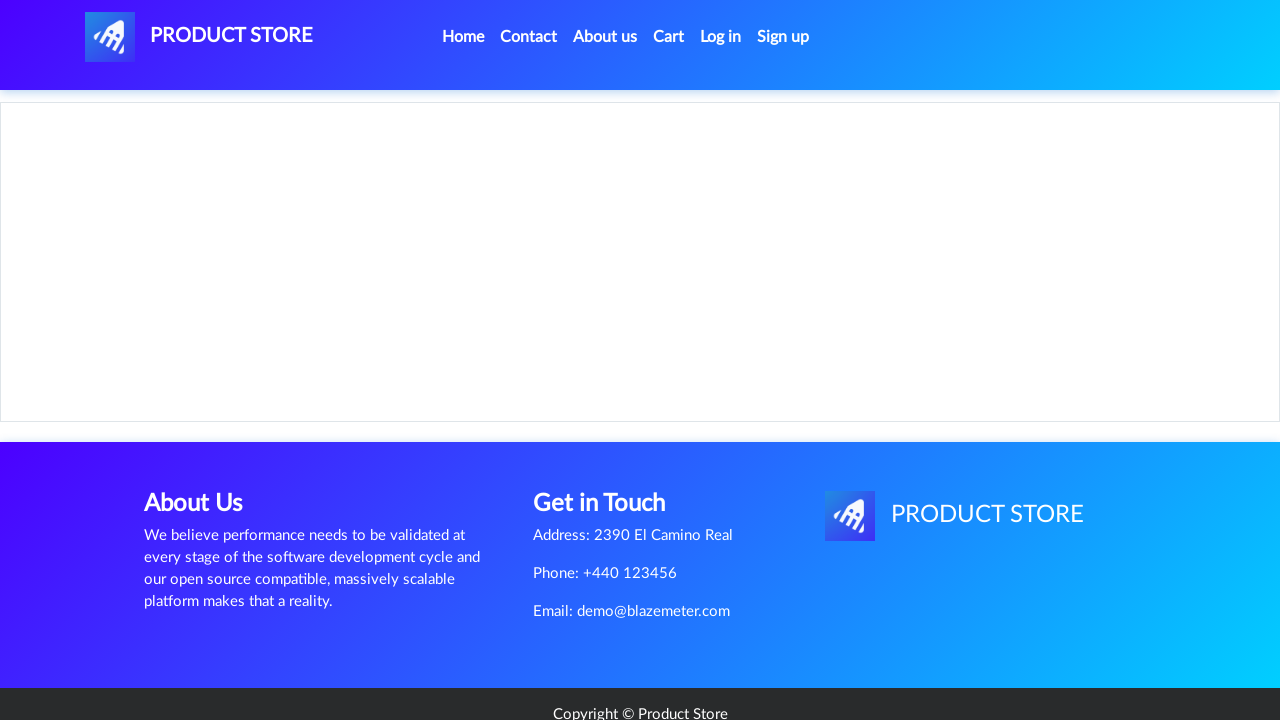

Add to cart button appeared
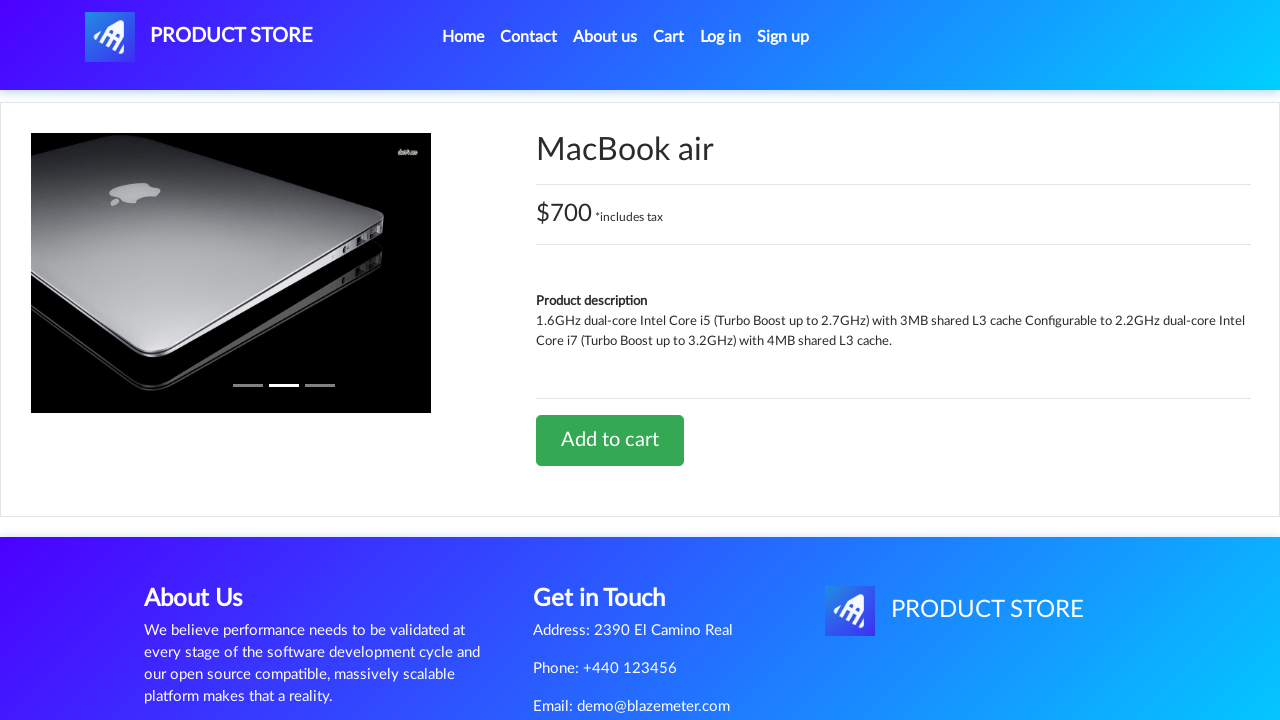

Clicked Add to cart button and accepted alert dialog at (610, 440) on text=Add to cart
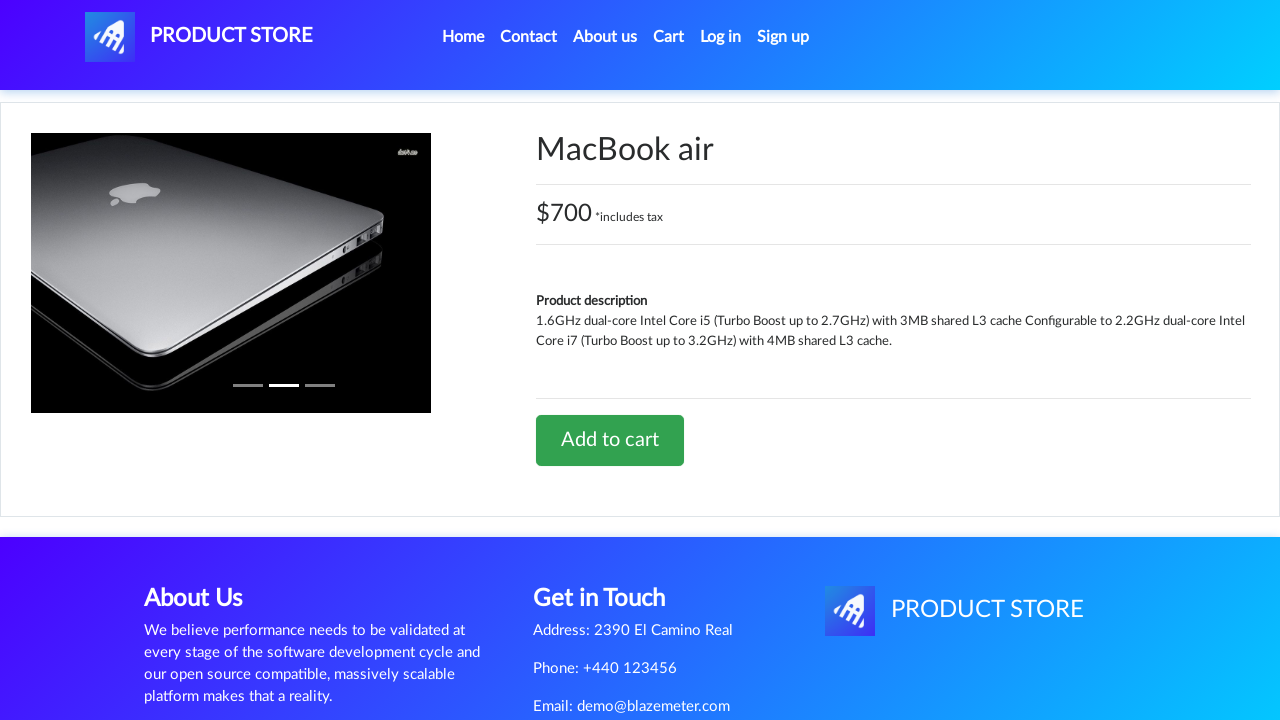

Waited for item to be added to cart
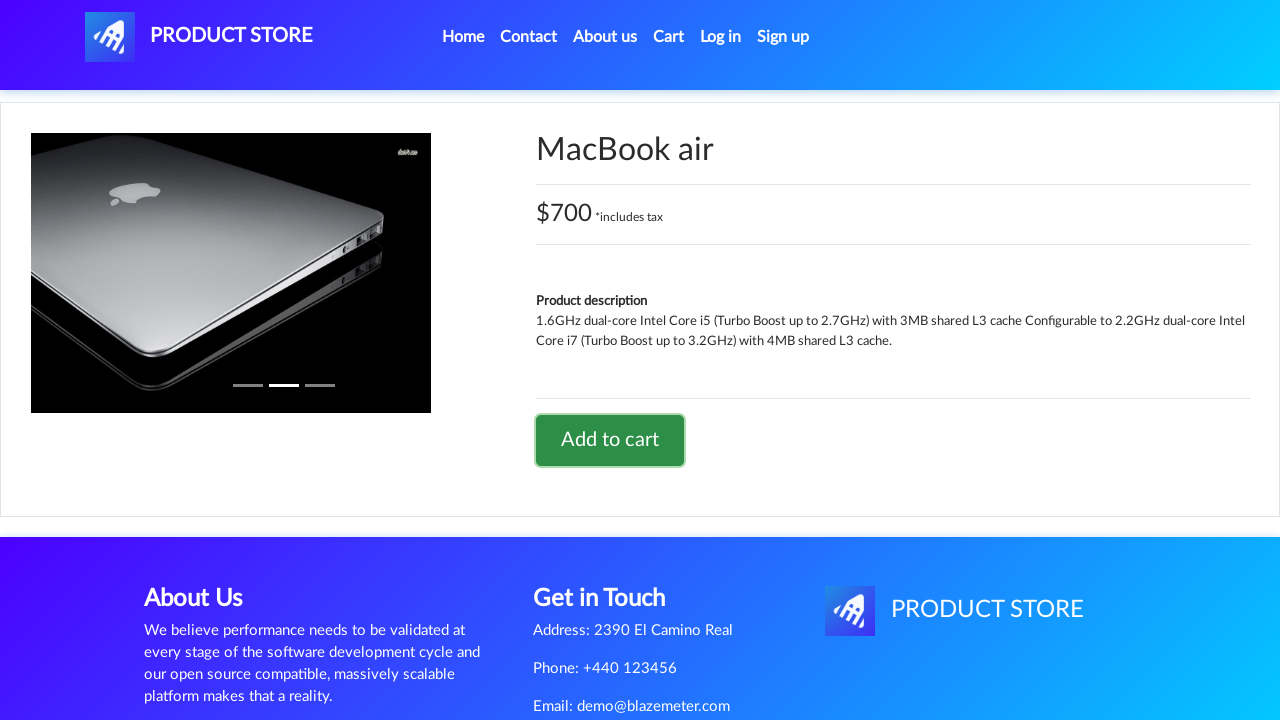

Clicked on cart button at (669, 37) on #cartur
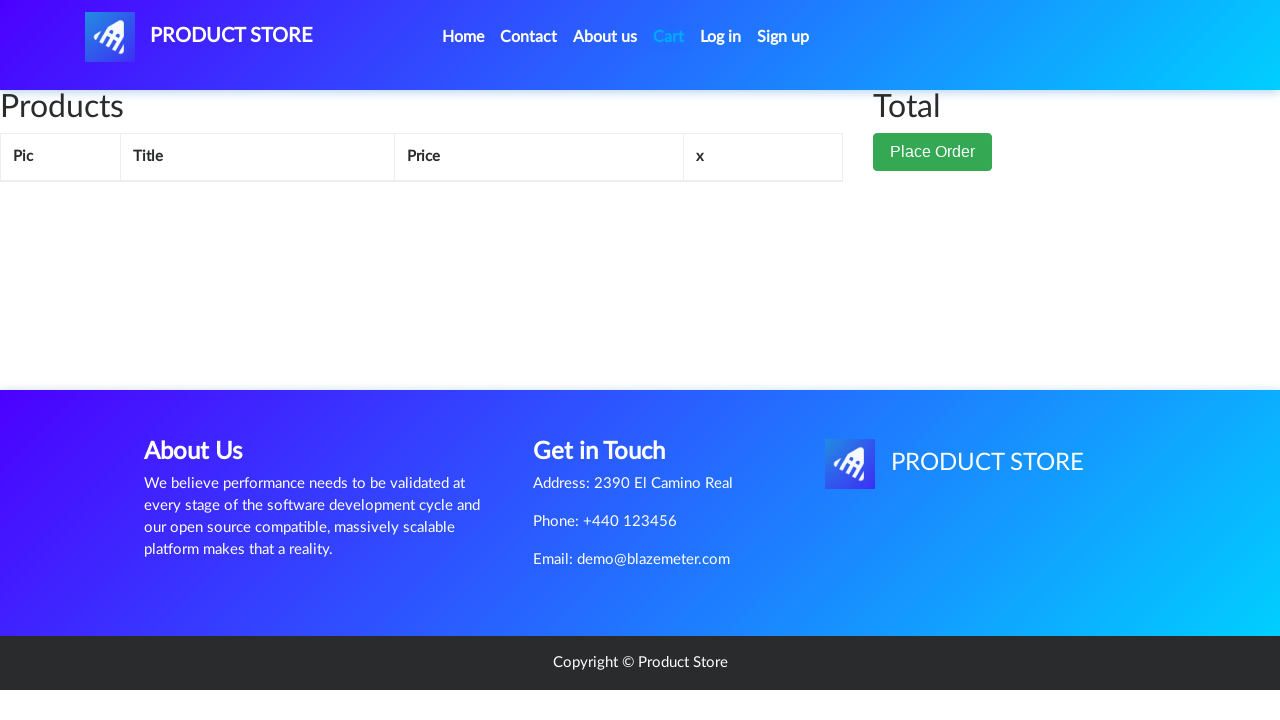

Cart page loaded with Place Order button visible
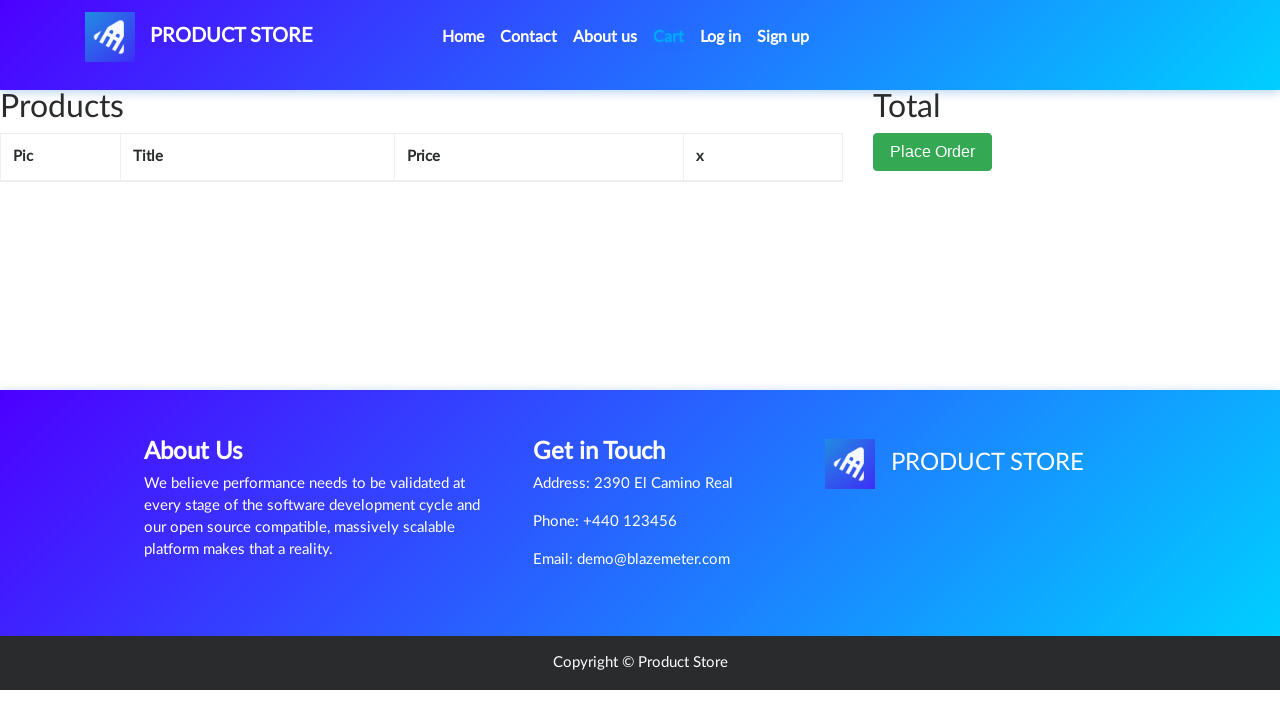

Clicked Place Order button at (933, 152) on .btn.btn-success
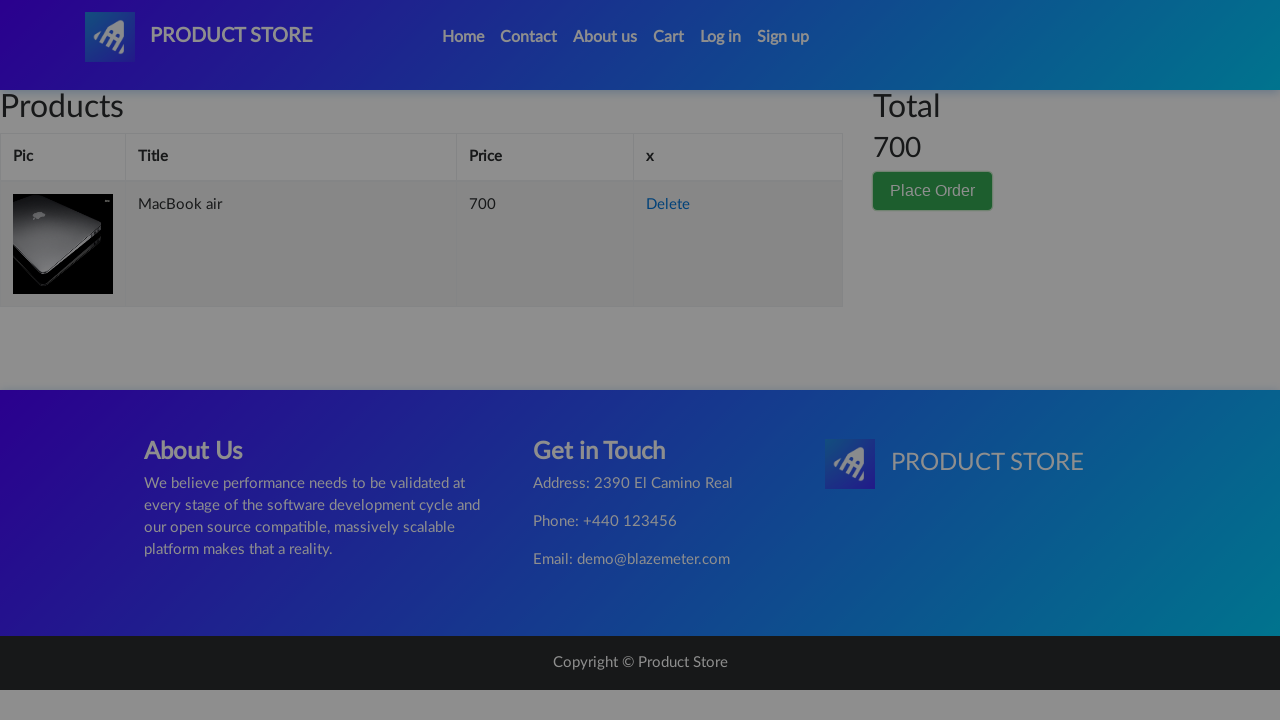

Order form appeared with name field
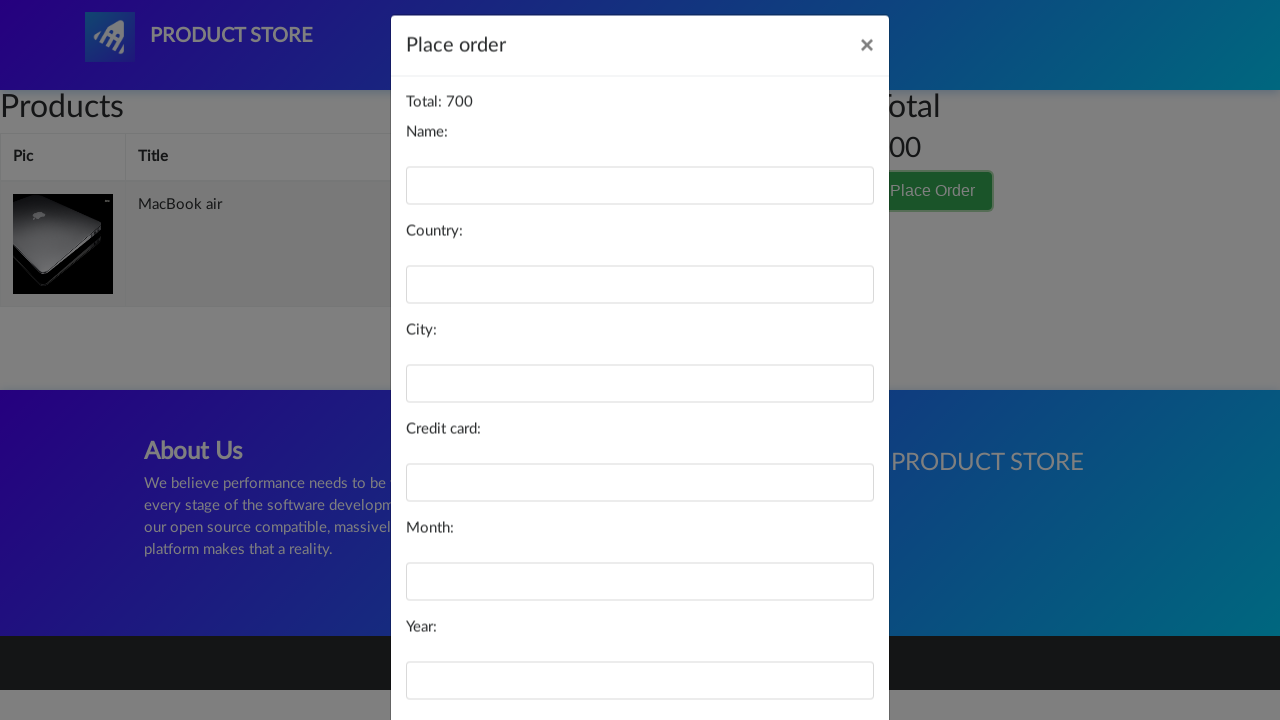

Filled in name field with 'Marija' on #name
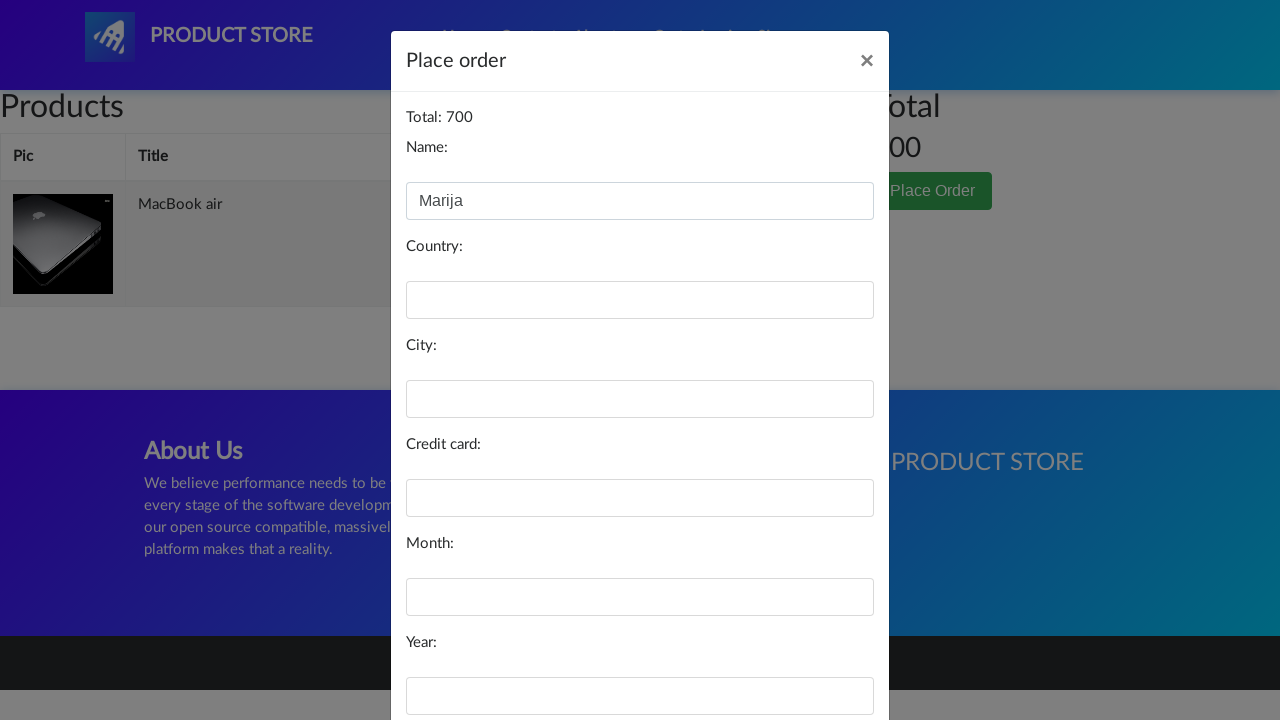

Filled in country field with 'Lithuania' on #country
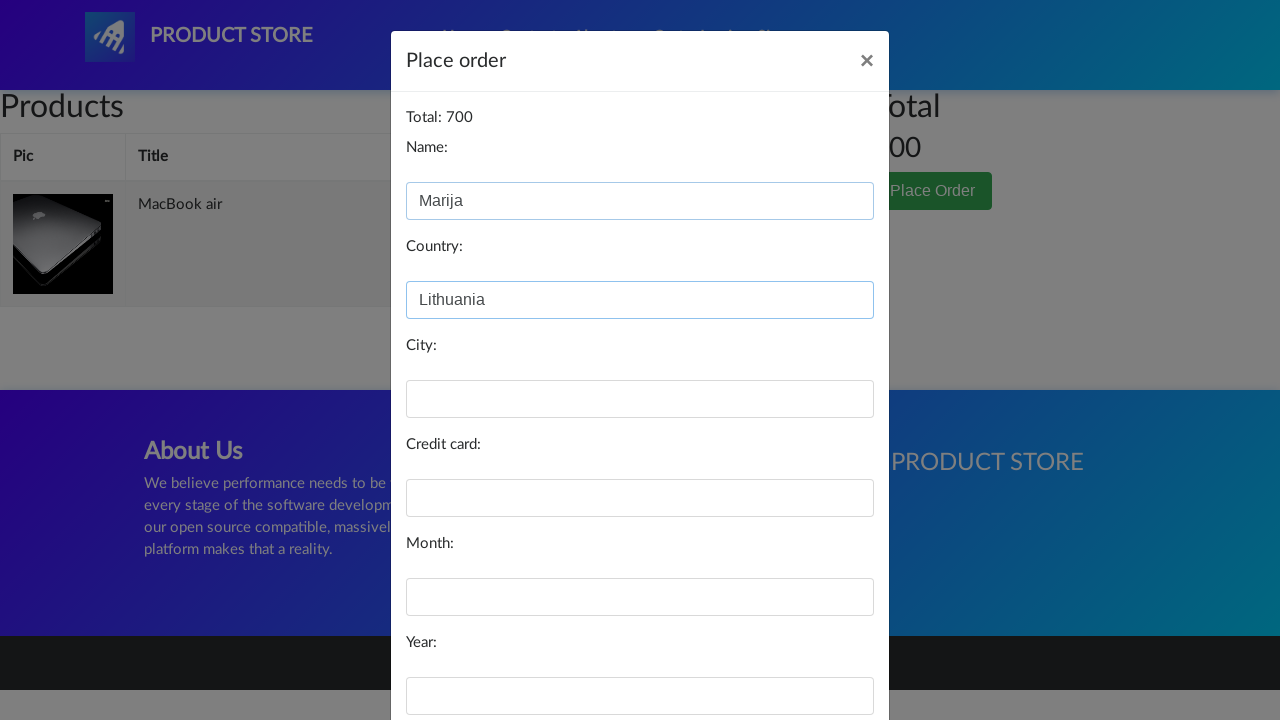

Filled in city field with 'Vilnius' on #city
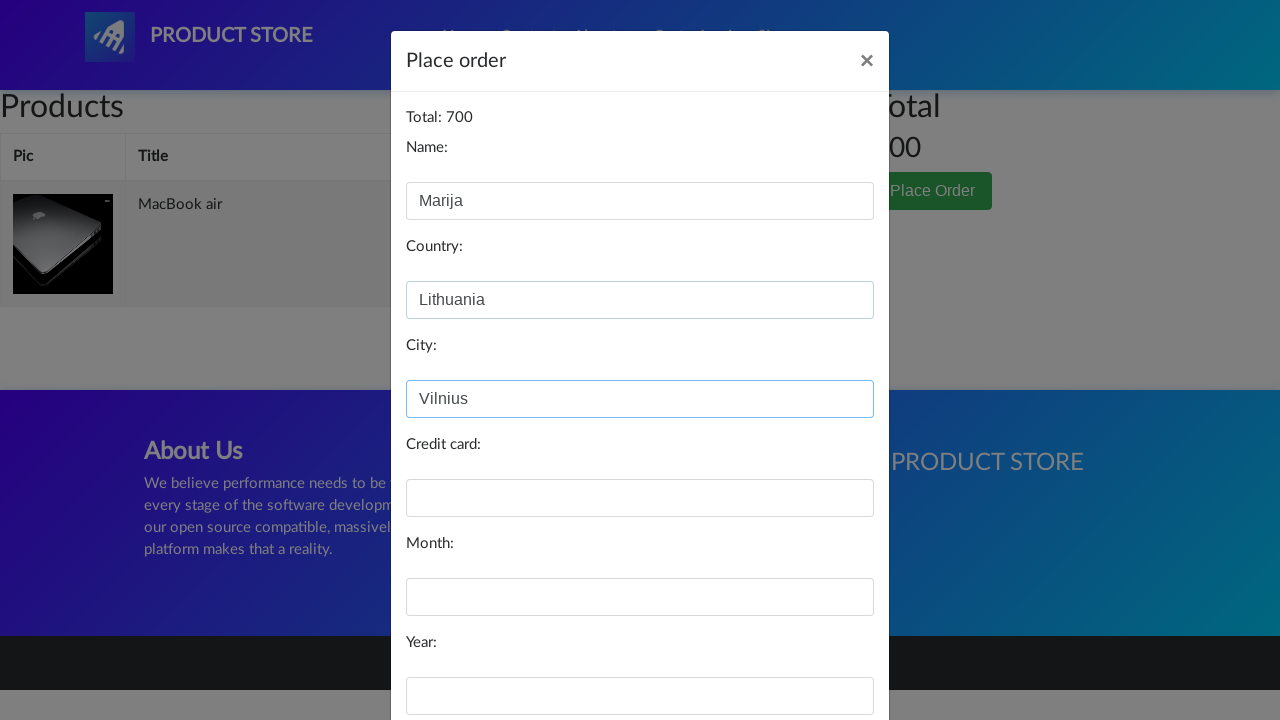

Filled in card number field on #card
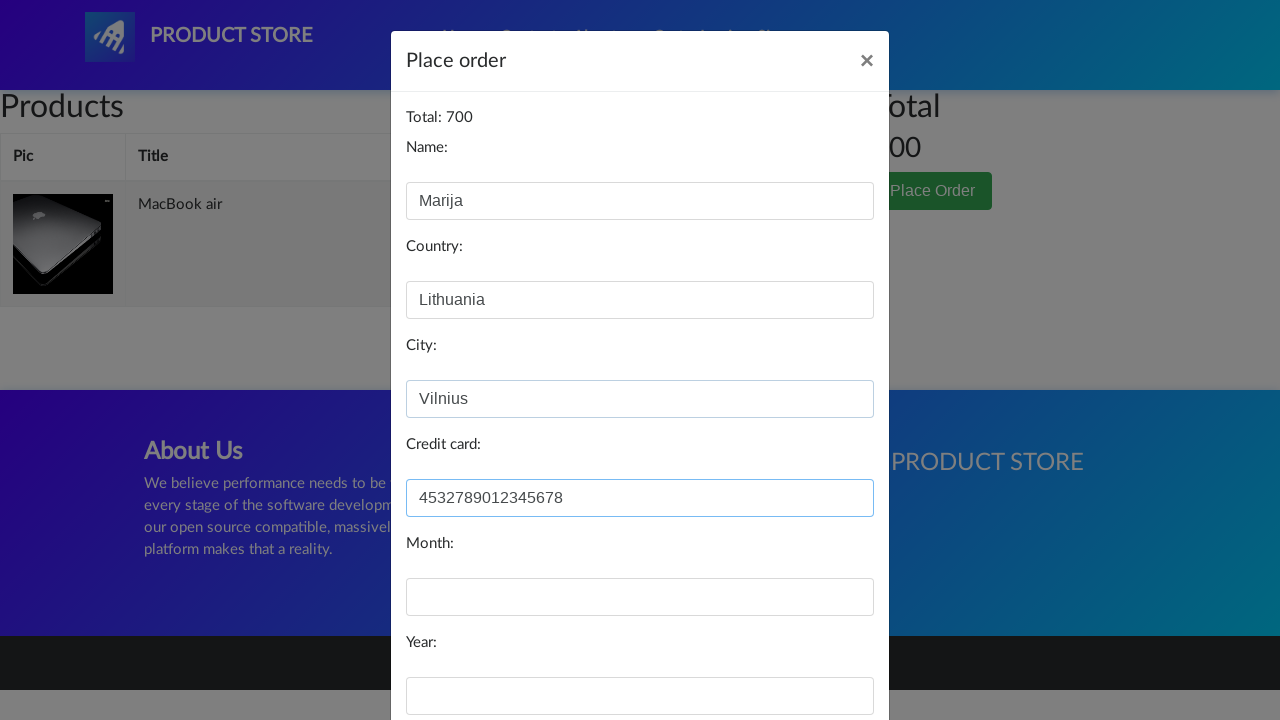

Filled in month field with '06' on #month
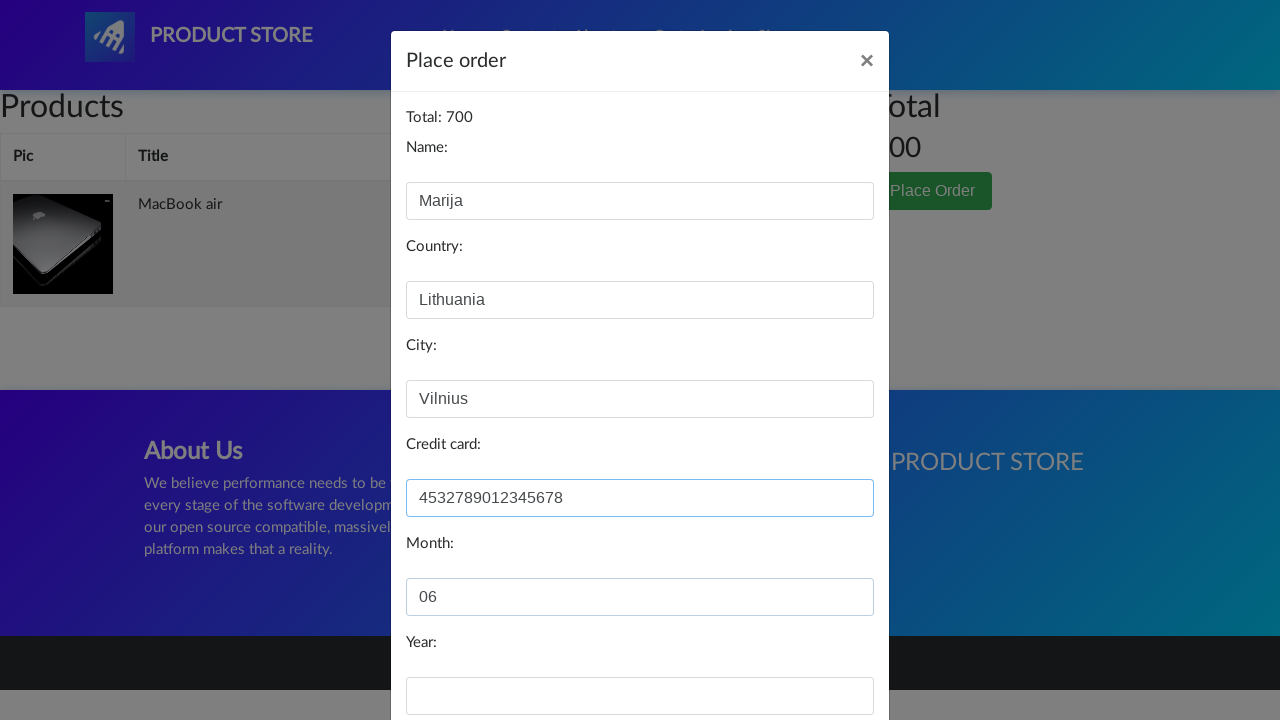

Filled in year field with '2025' on #year
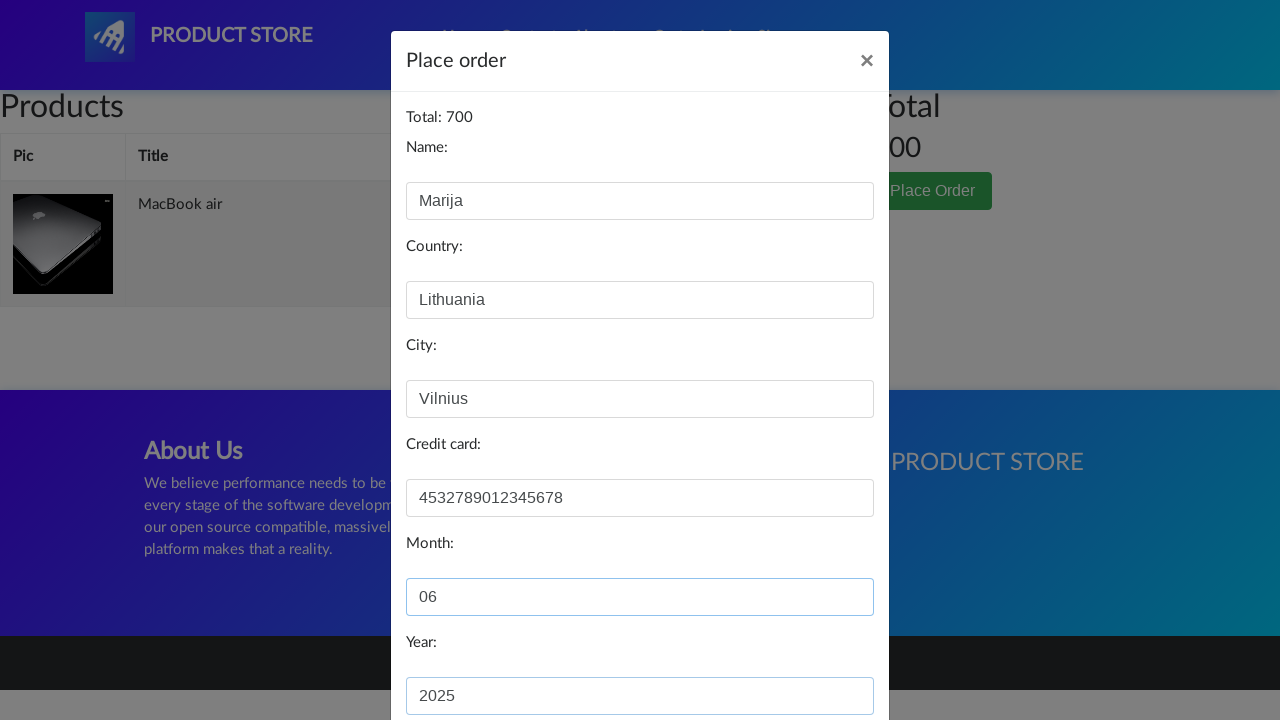

Clicked Purchase button to complete the order at (823, 655) on (//button[@class='btn btn-primary'])[3]
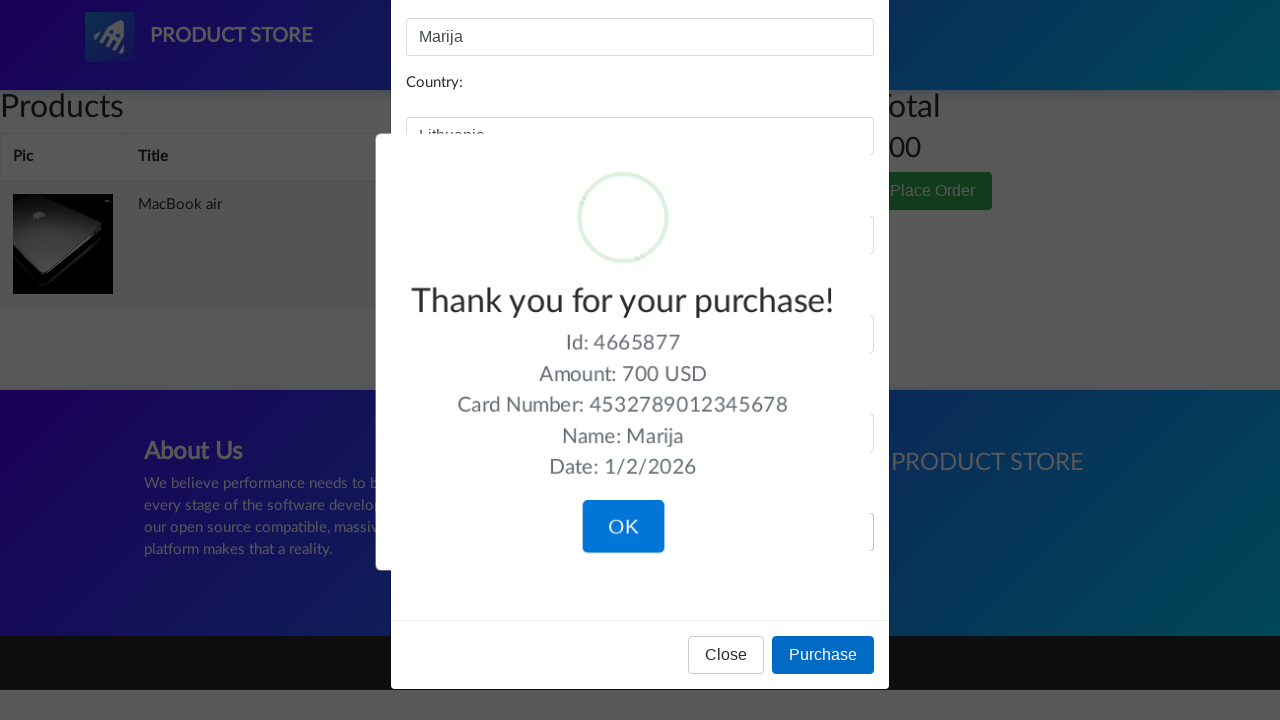

Purchase completed successfully - thank you message appeared
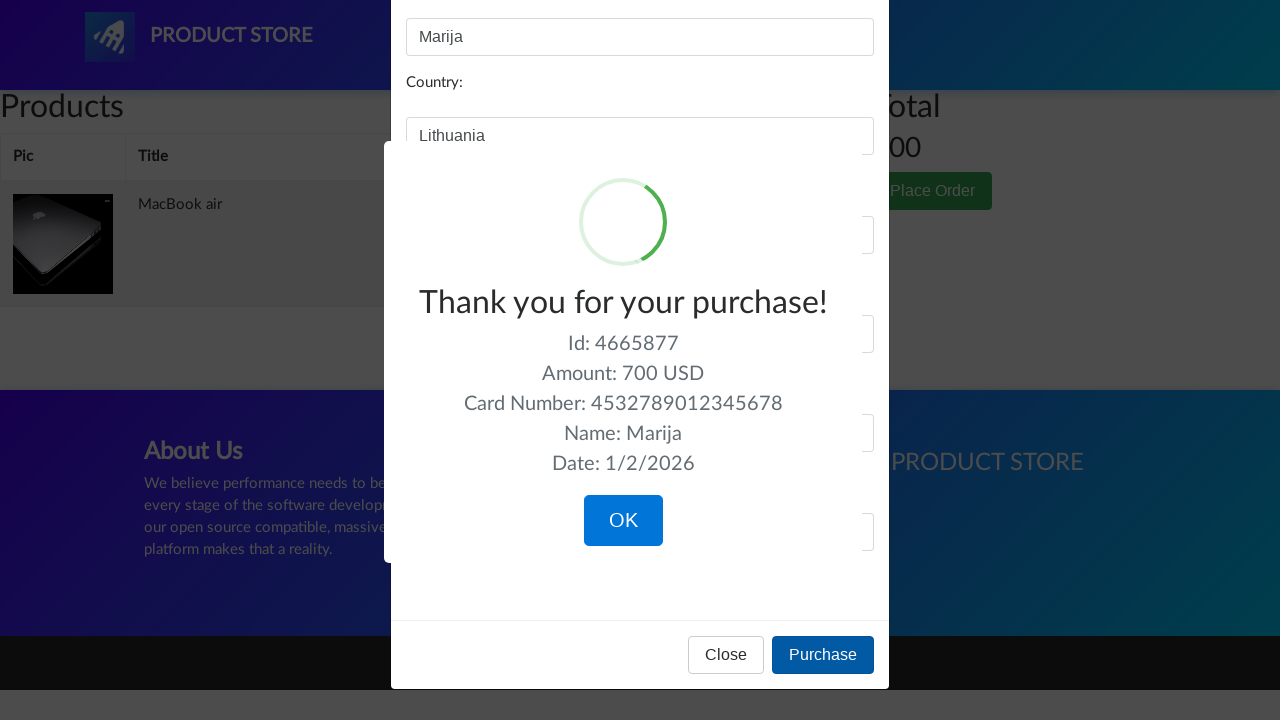

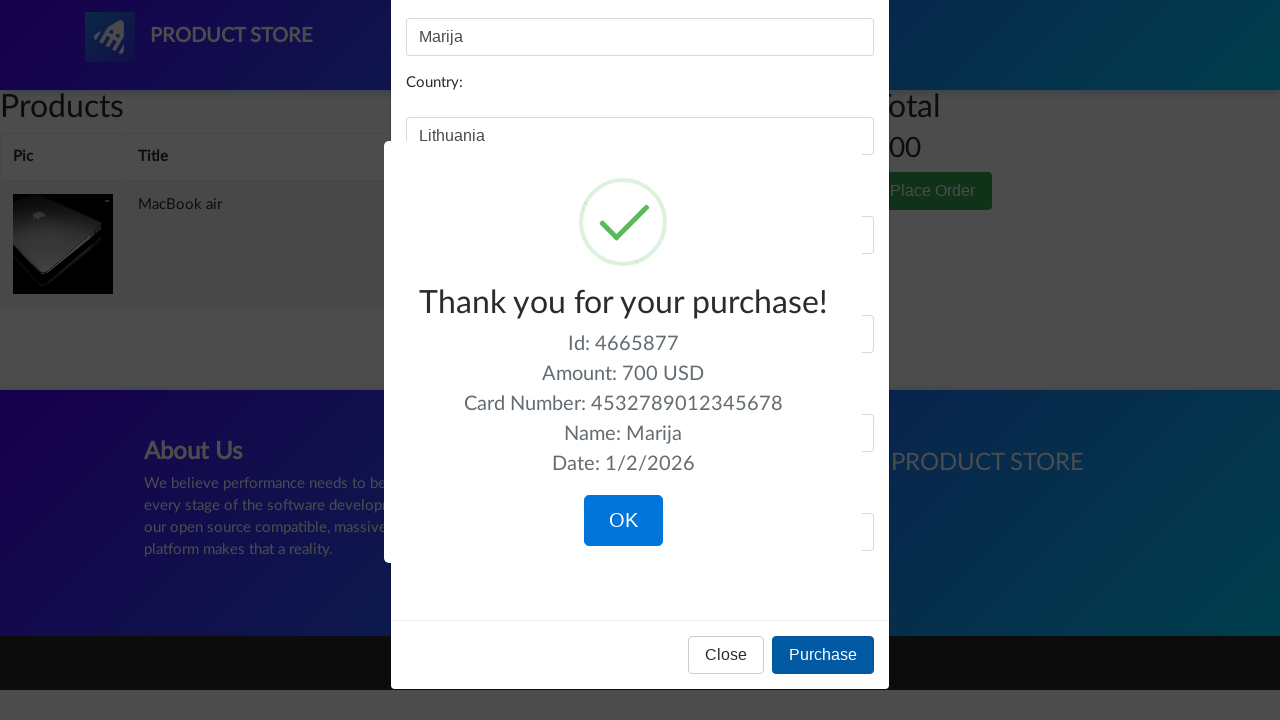